Tests drag and drop functionality by dragging a source element and dropping it onto a target element within an iframe

Starting URL: https://jqueryui.com/droppable/#default

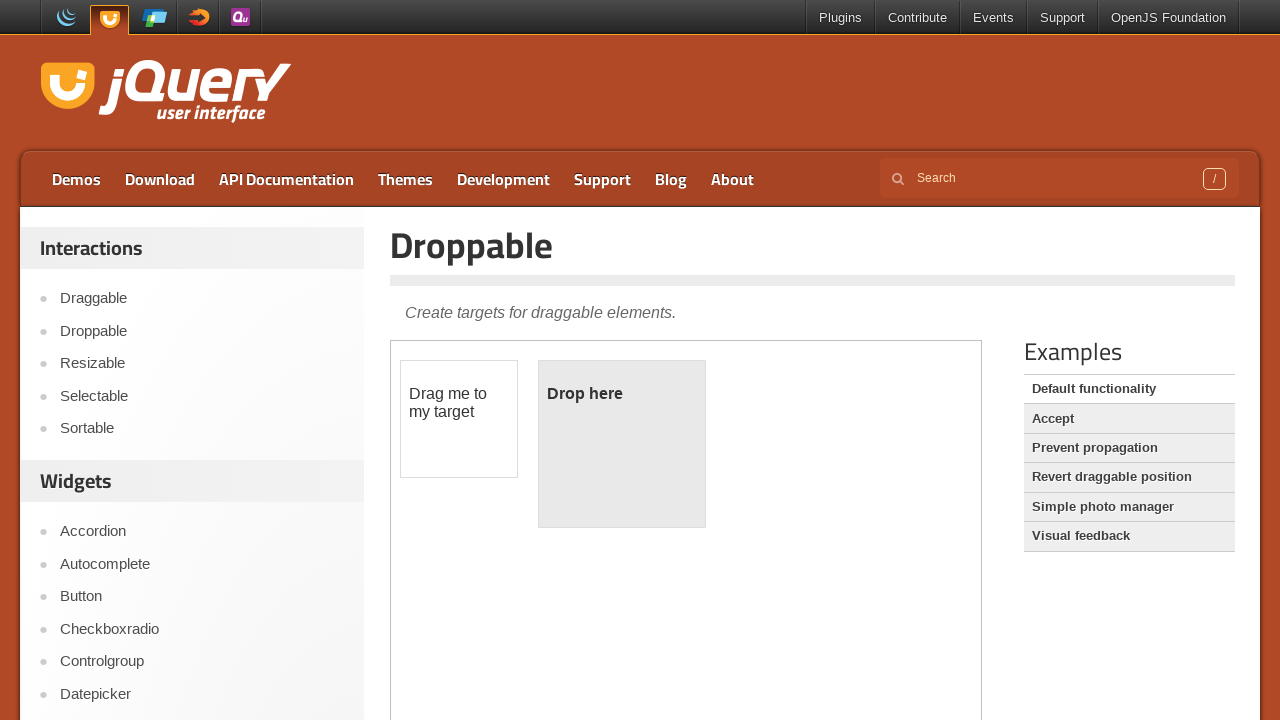

Located the iframe containing the drag and drop demo
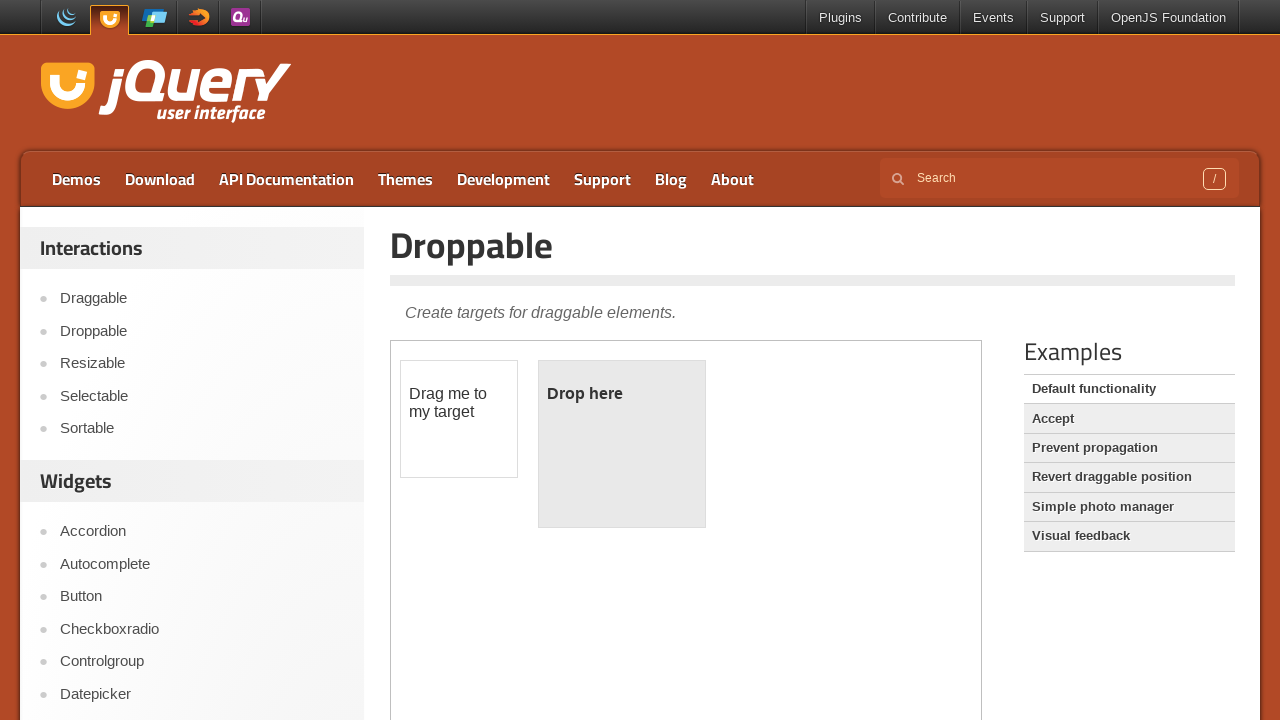

Located the draggable source element
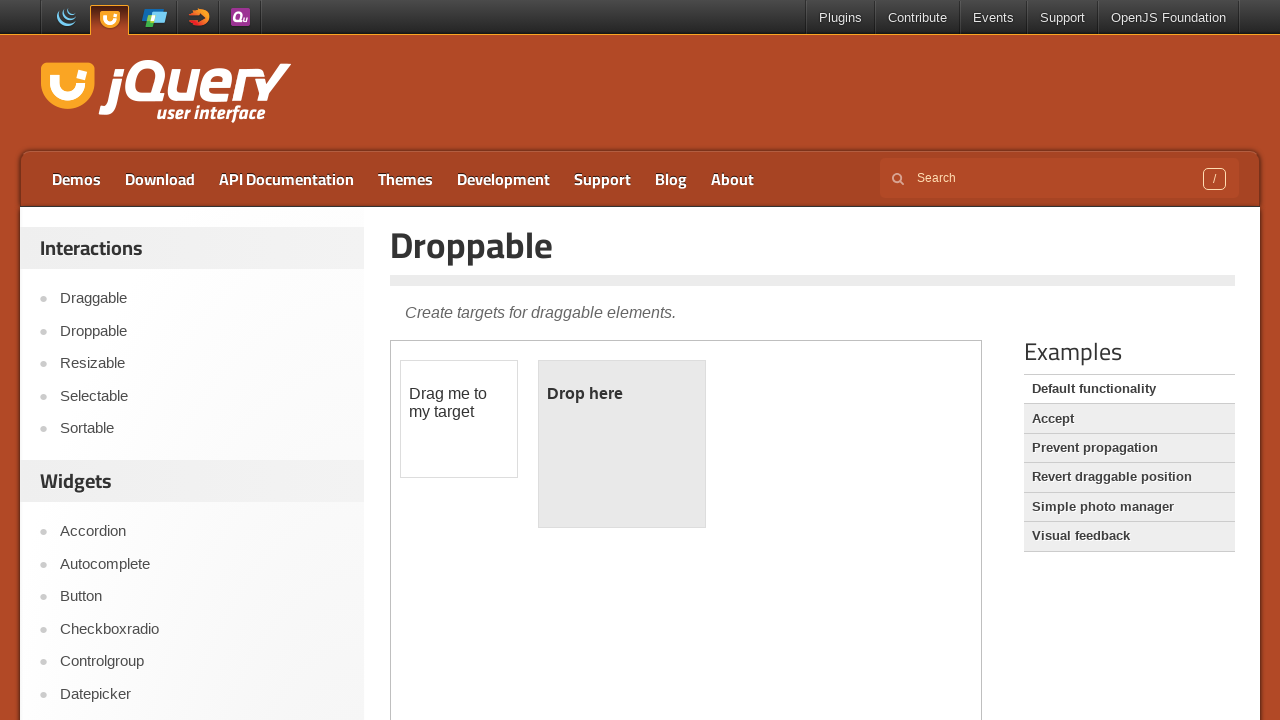

Located the droppable target element
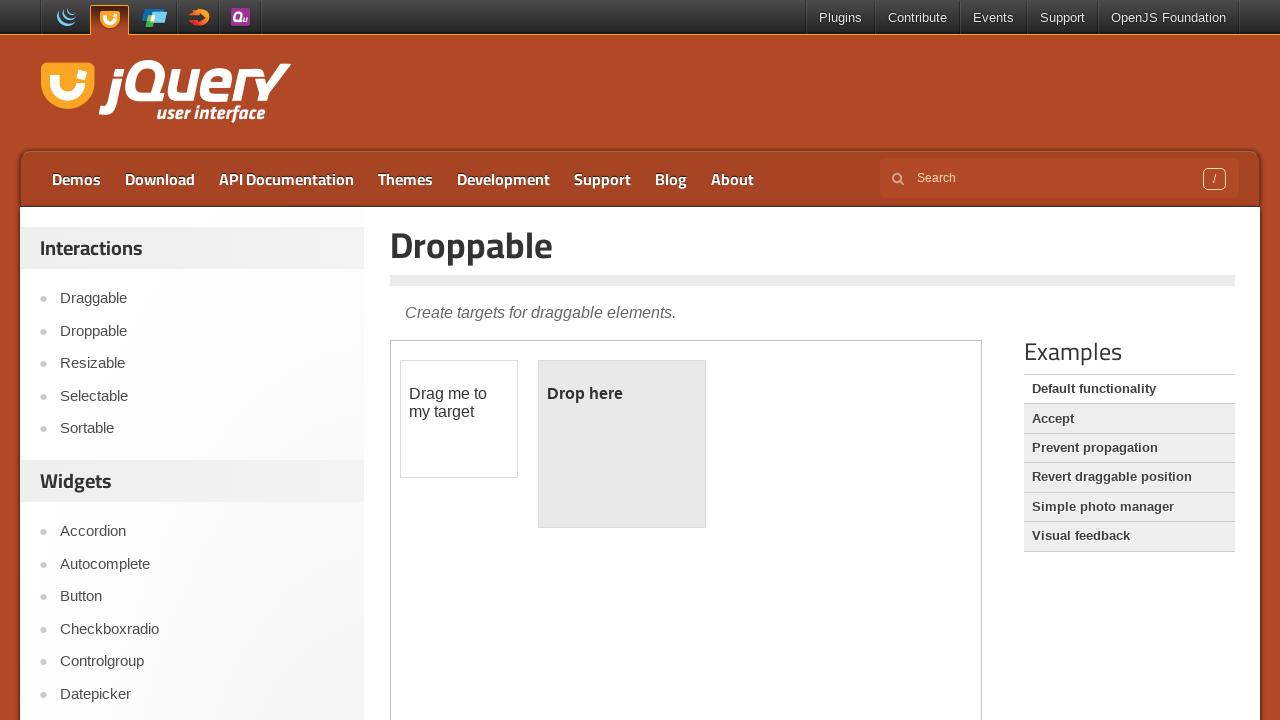

Dragged source element and dropped it onto target element at (622, 444)
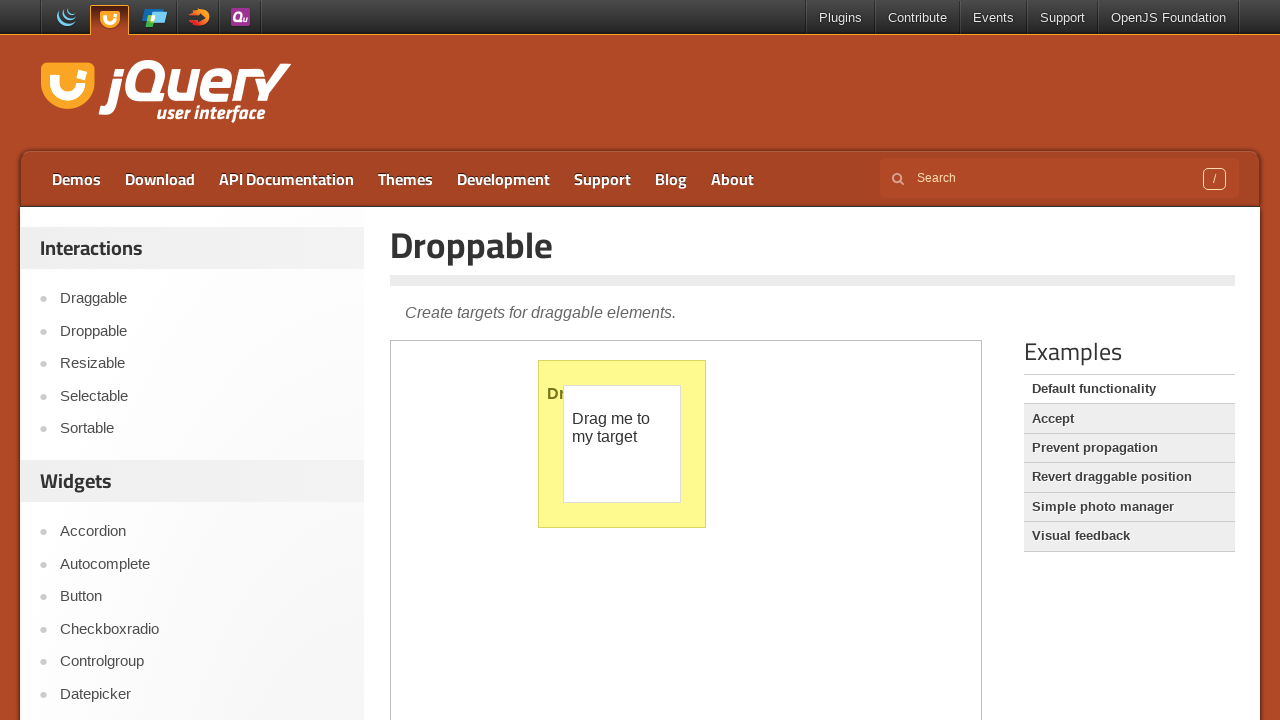

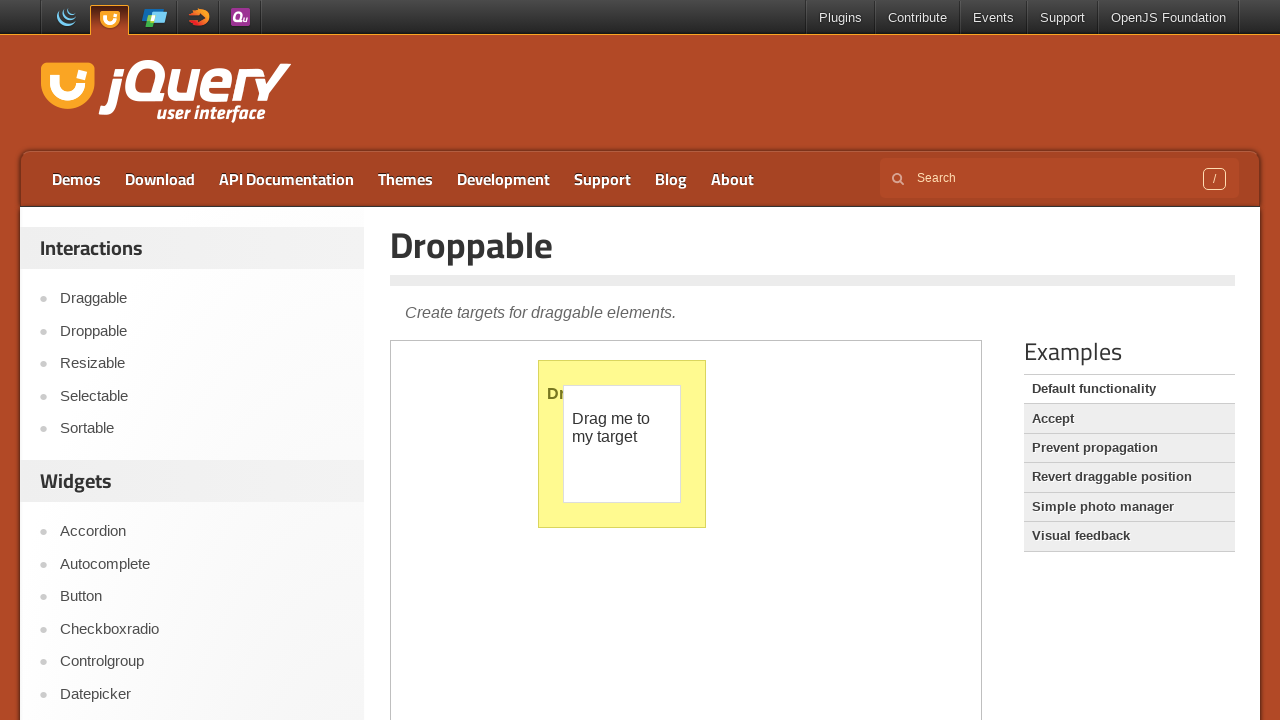